Tests a loading images page by waiting for images to load and then locating a specific image element to verify it's present

Starting URL: https://bonigarcia.dev/selenium-webdriver-java/loading-images.html

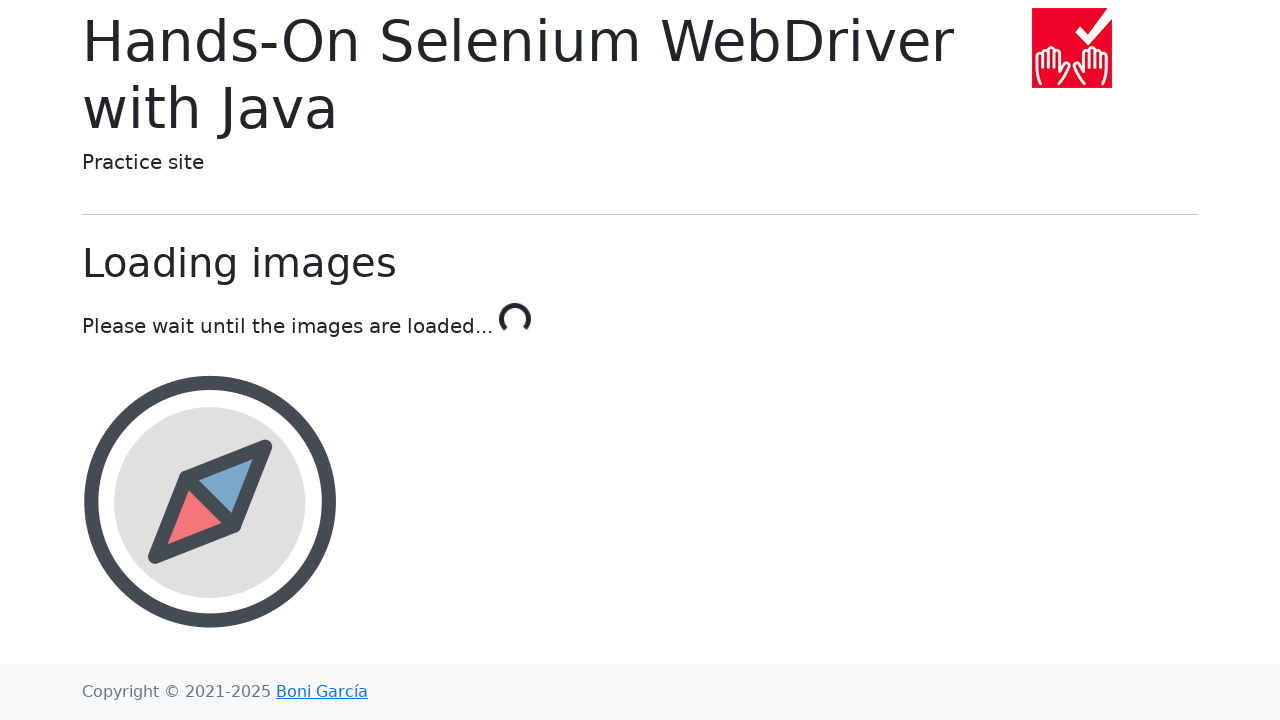

Navigated to loading images test page
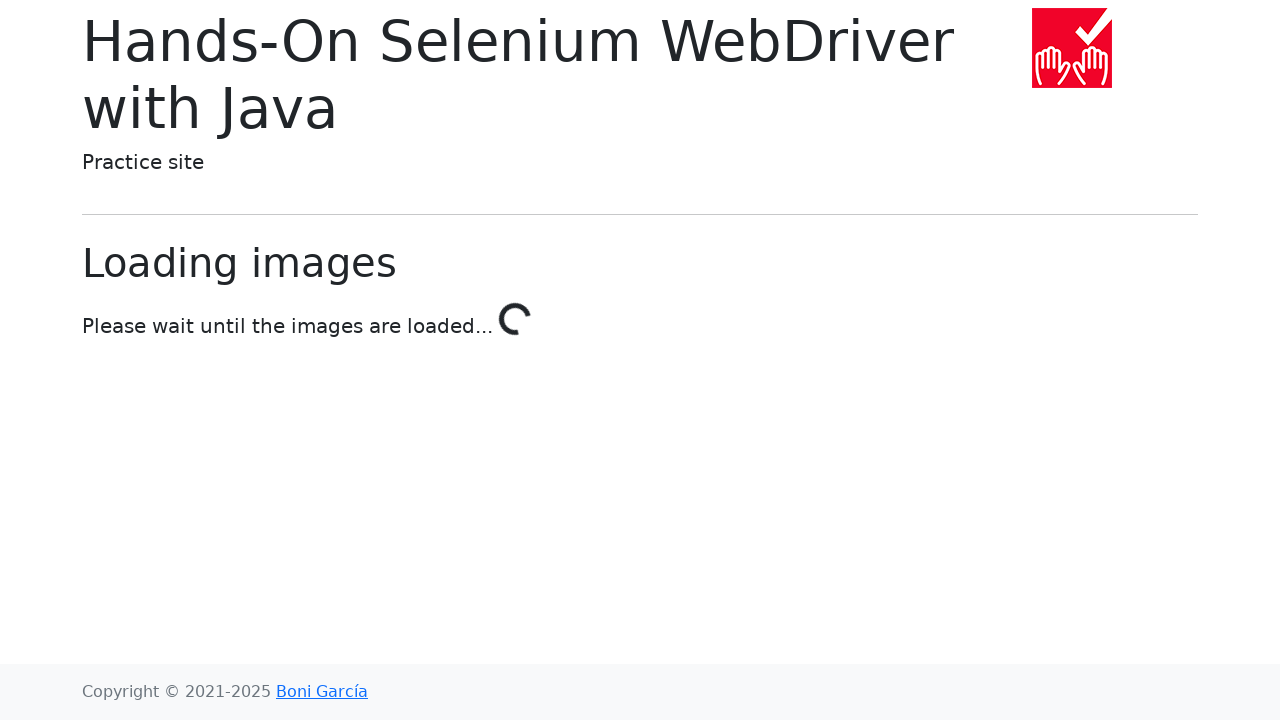

Landscape image loaded and is present on page
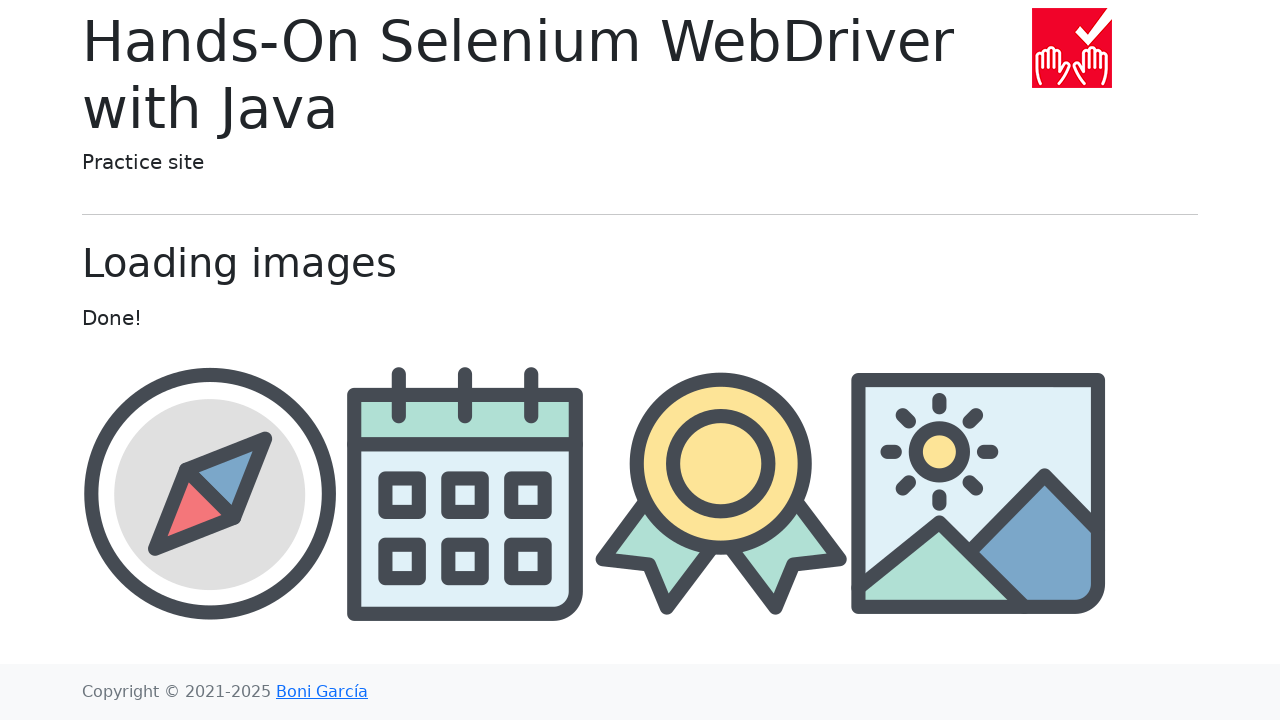

Award image element is visible
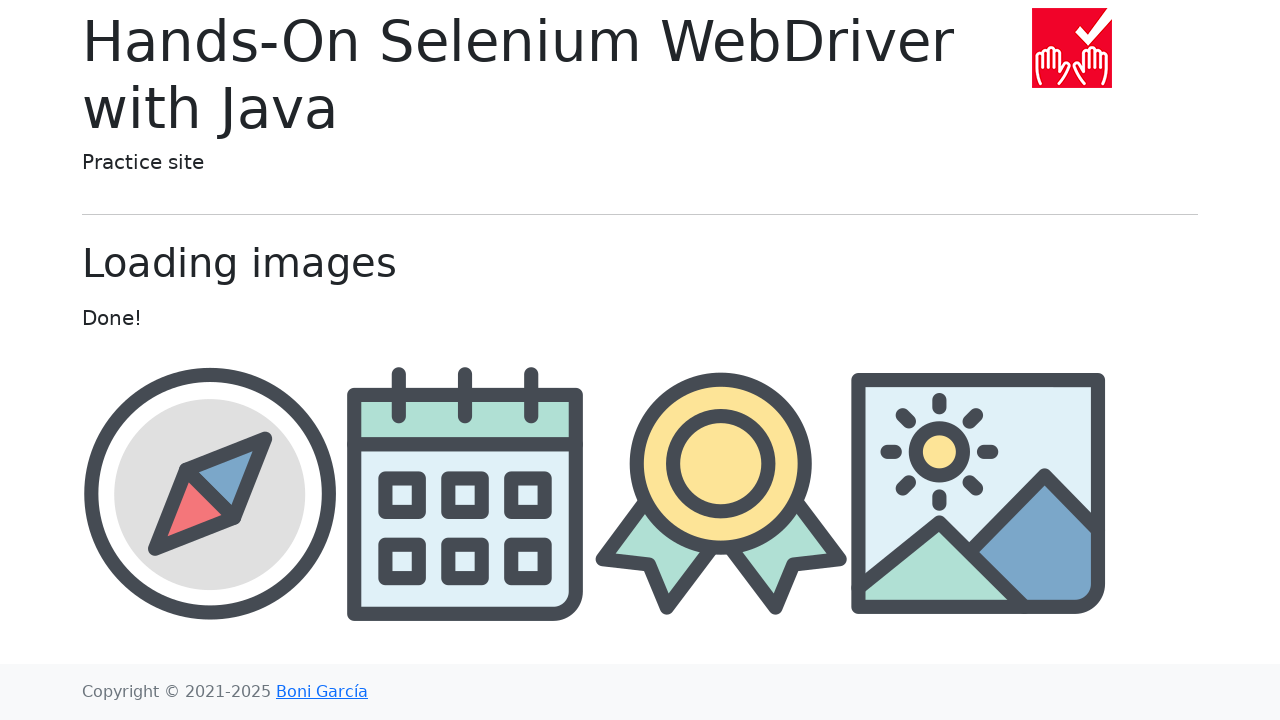

Retrieved award image src attribute: img/award.png
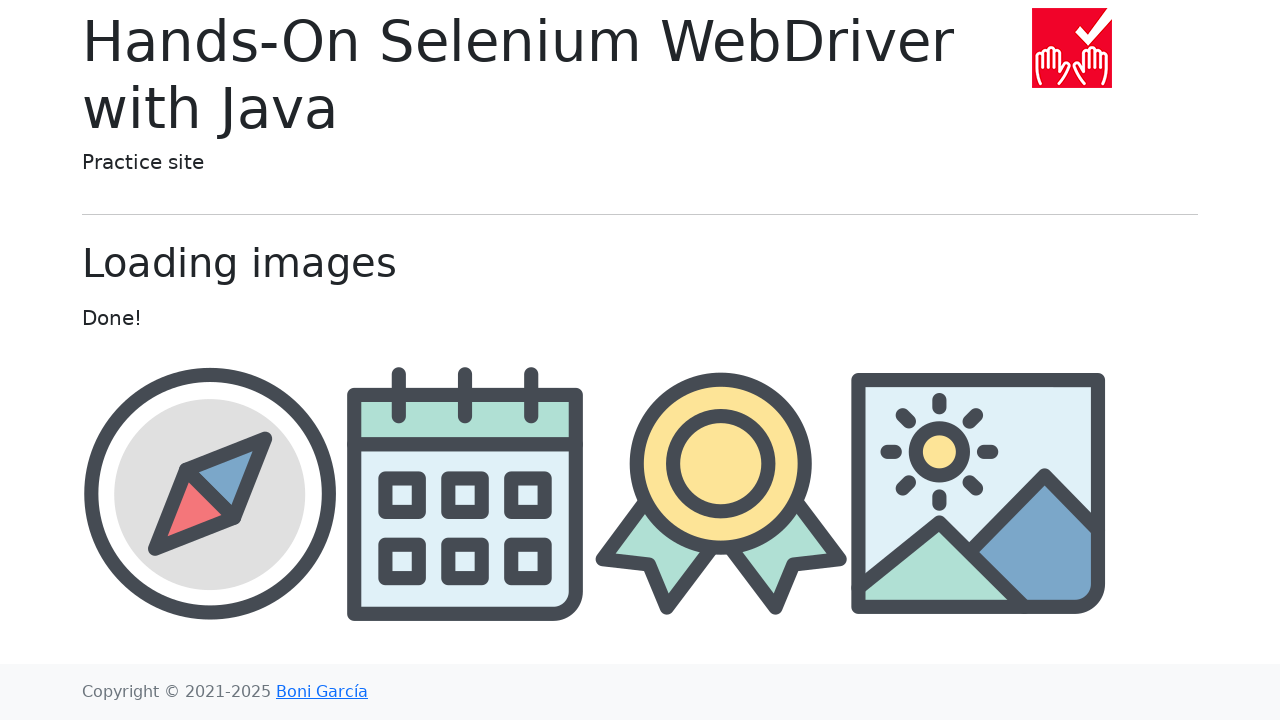

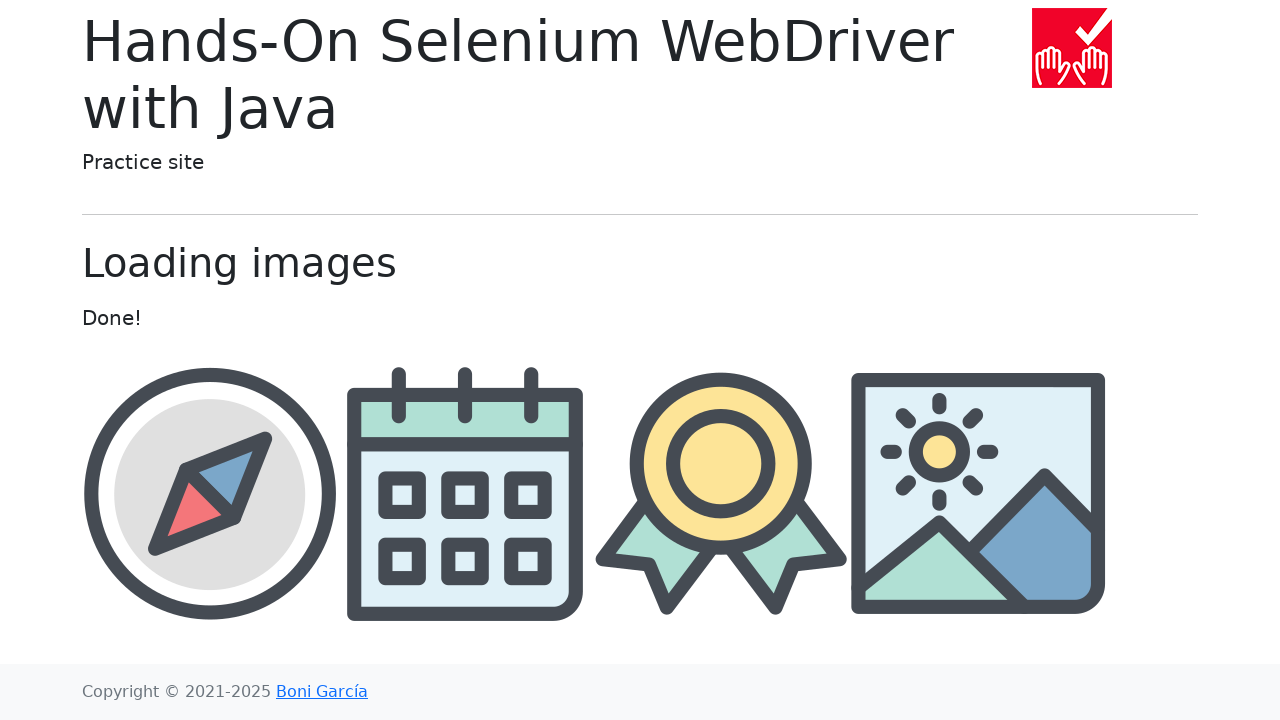